Tests file download functionality by clicking the download button and verifying a download is triggered with filename that can be dynamically renamed

Starting URL: https://demoqa.com/upload-download

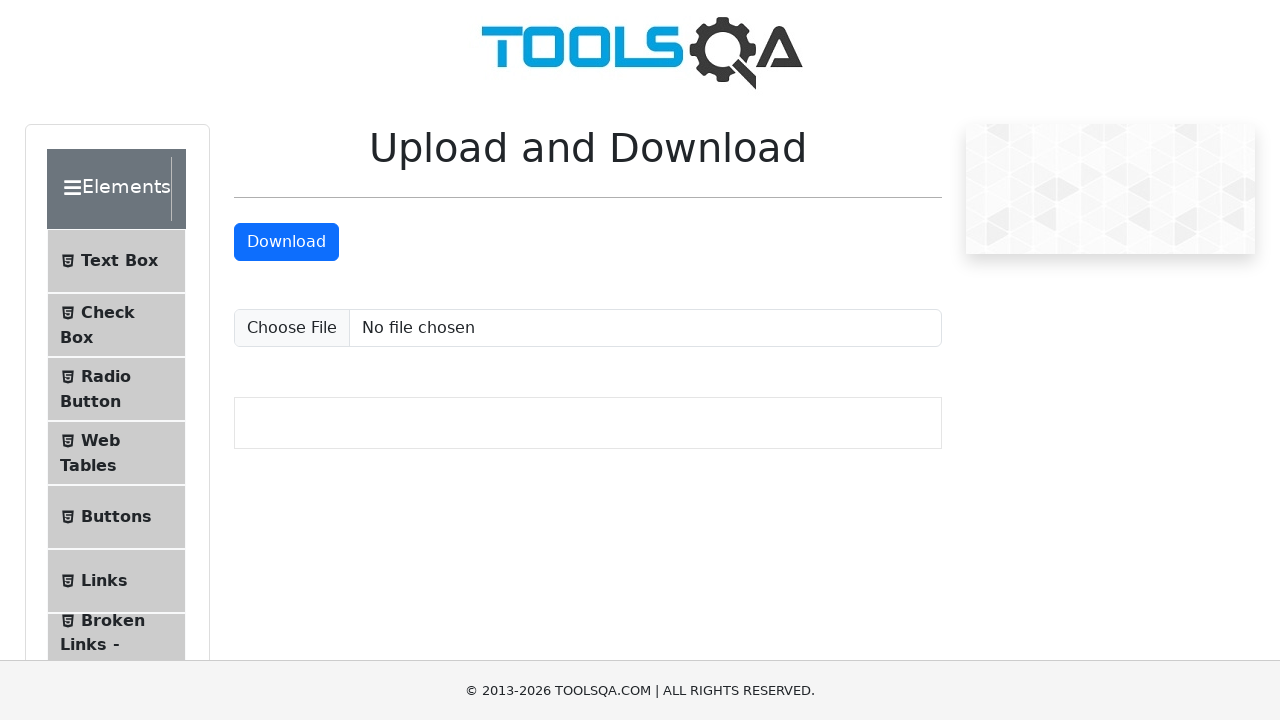

Clicked download button and initiated file download at (286, 242) on #downloadButton
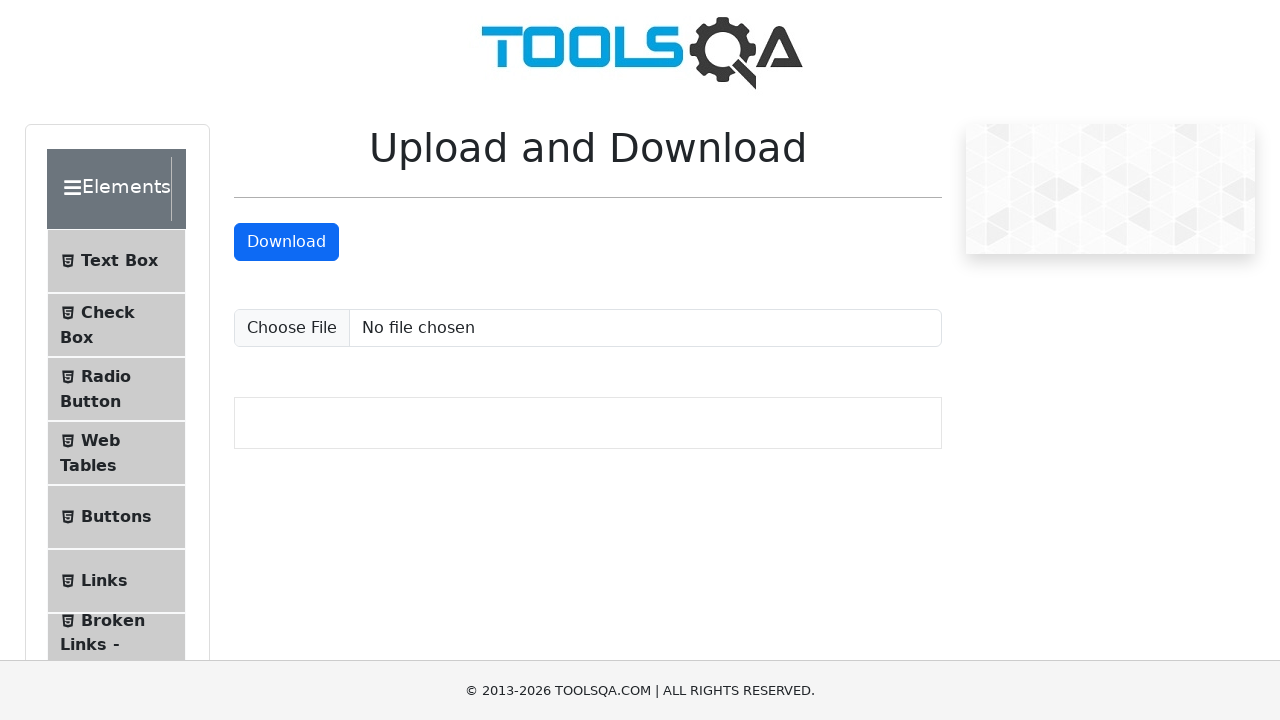

Download completed and download object retrieved
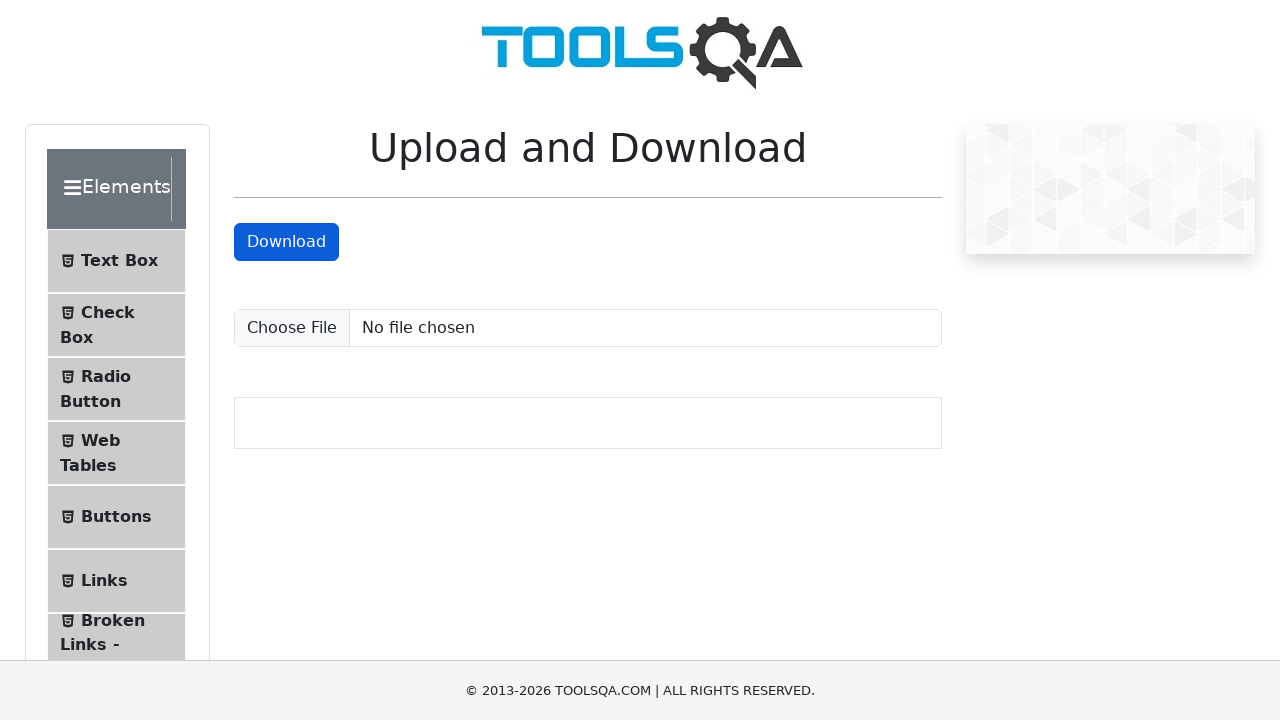

Extracted suggested filename: sampleFile.jpeg
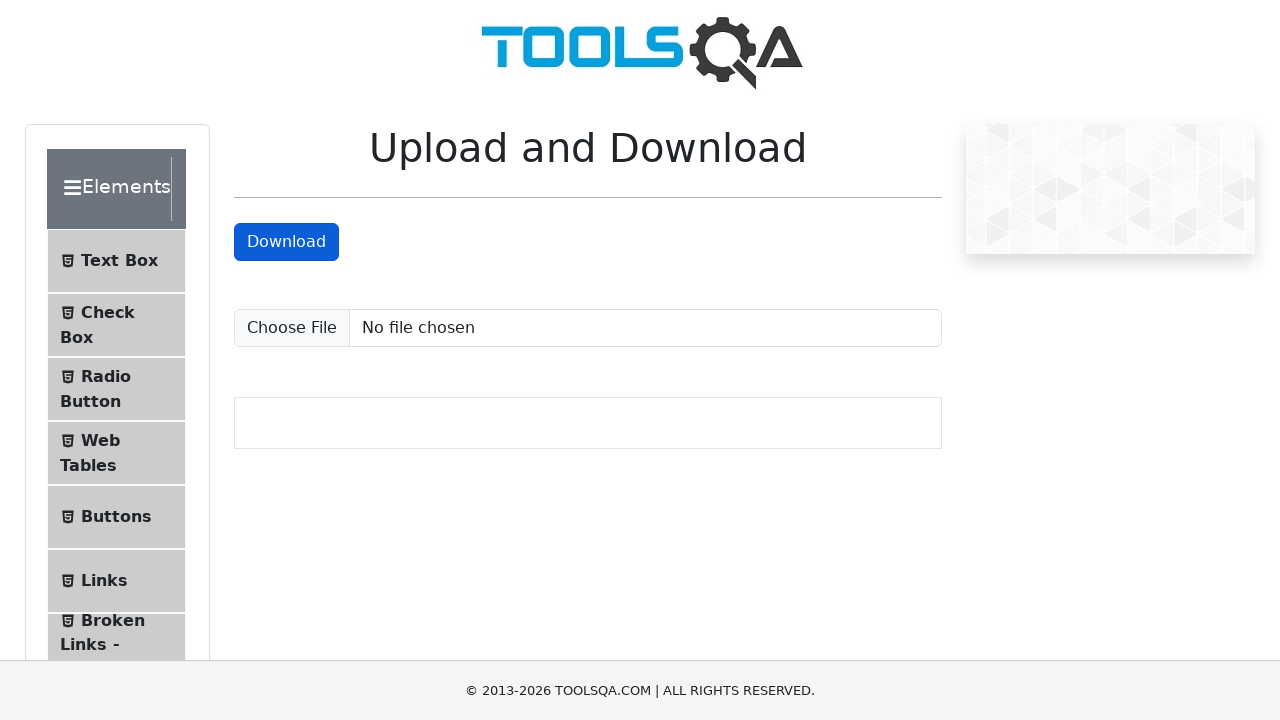

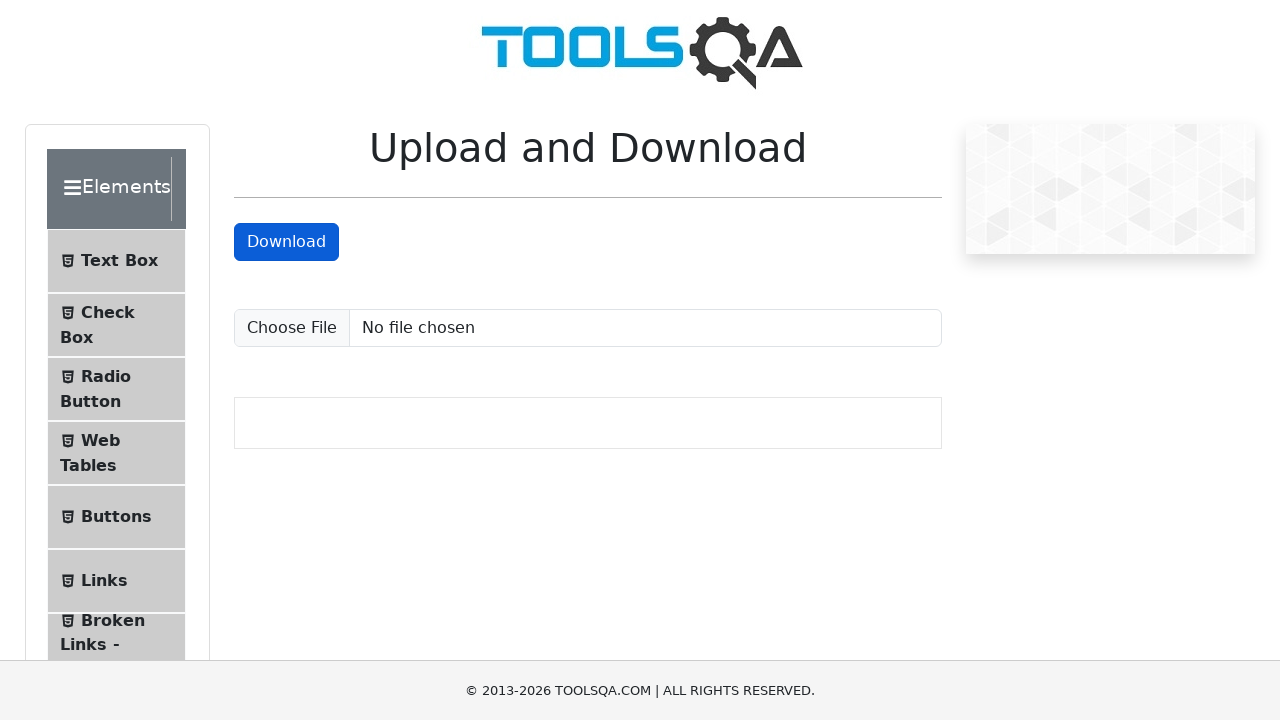